Tests handling JavaScript alert popups by navigating to a w3schools tryit page, switching to an iframe, clicking a button to trigger an alert, and accepting the alert dialog.

Starting URL: https://www.w3schools.com/js/tryit.asp?filename=tryjs_alert

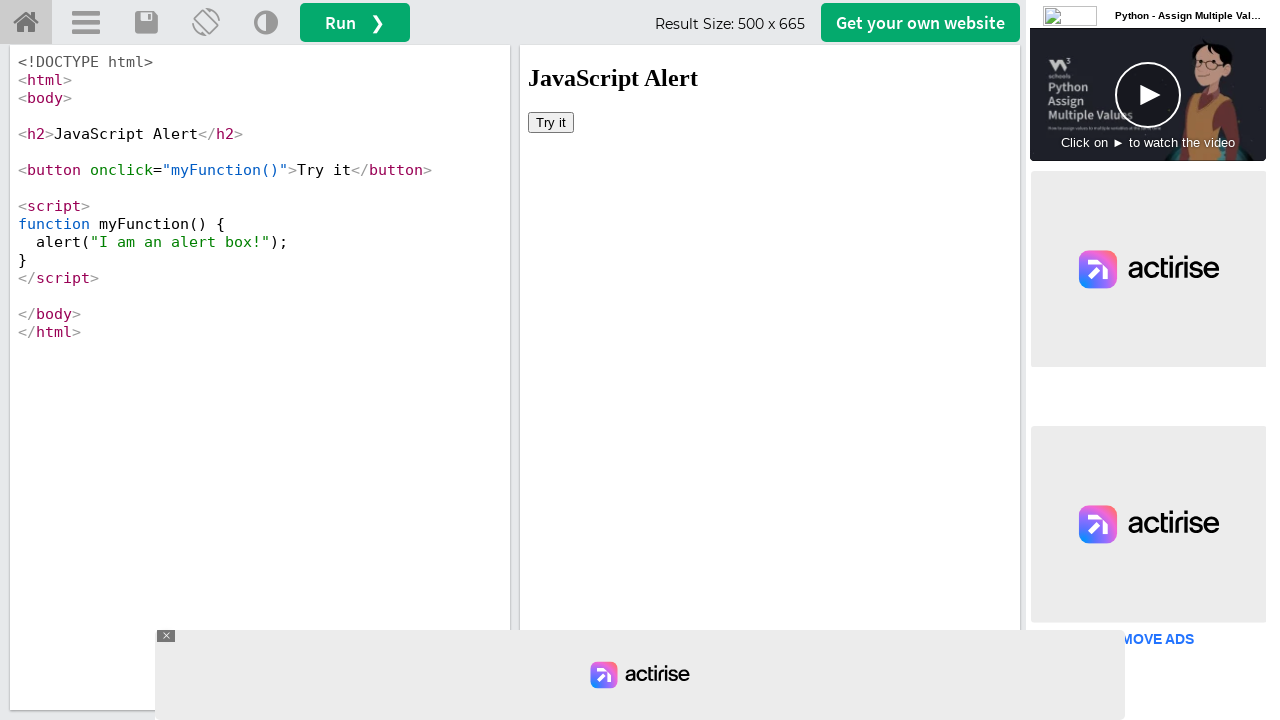

Located the first iframe containing demo content
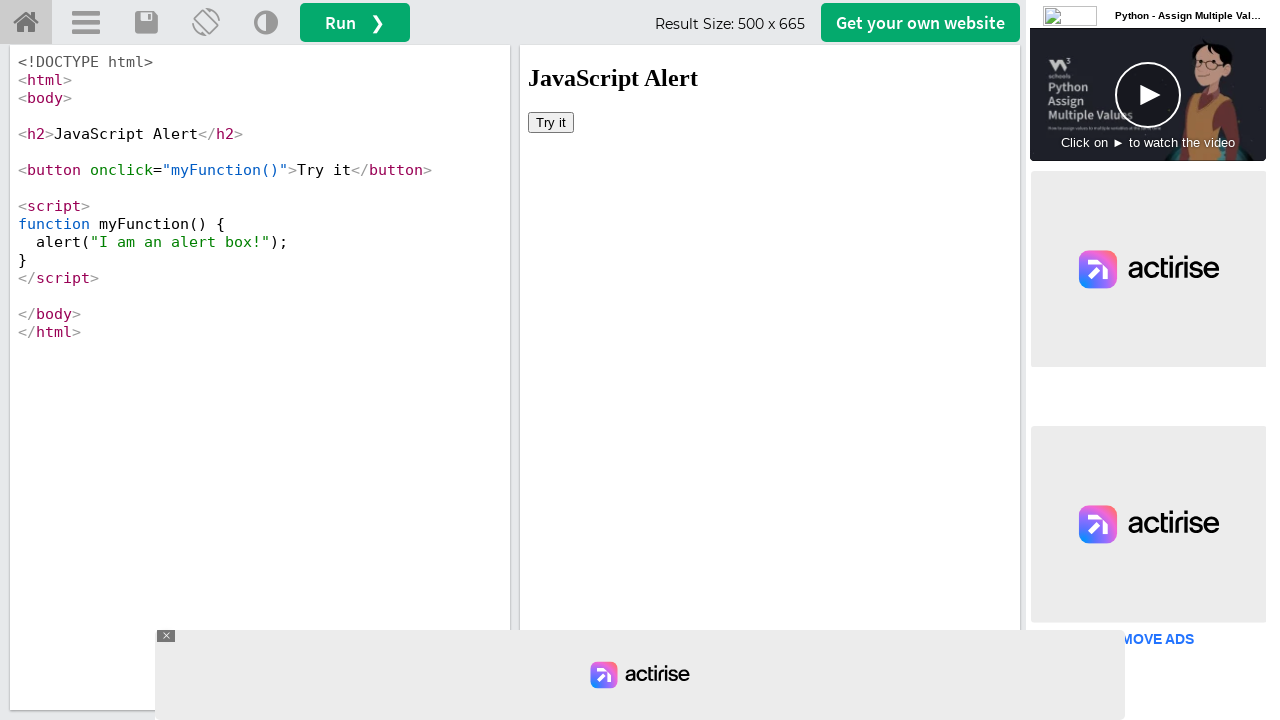

Clicked the button to trigger the alert popup at (551, 122) on iframe >> nth=0 >> internal:control=enter-frame >> xpath=//button[@onclick='myFu
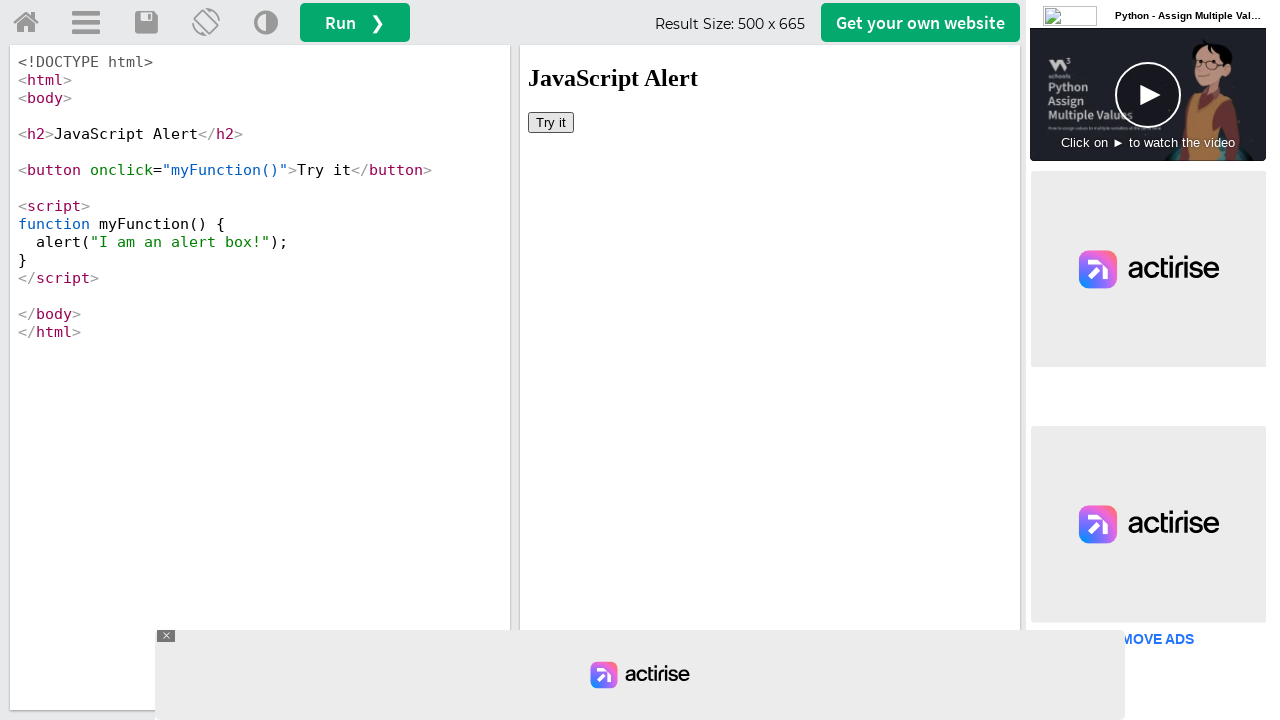

Registered dialog event handler to capture and accept alerts
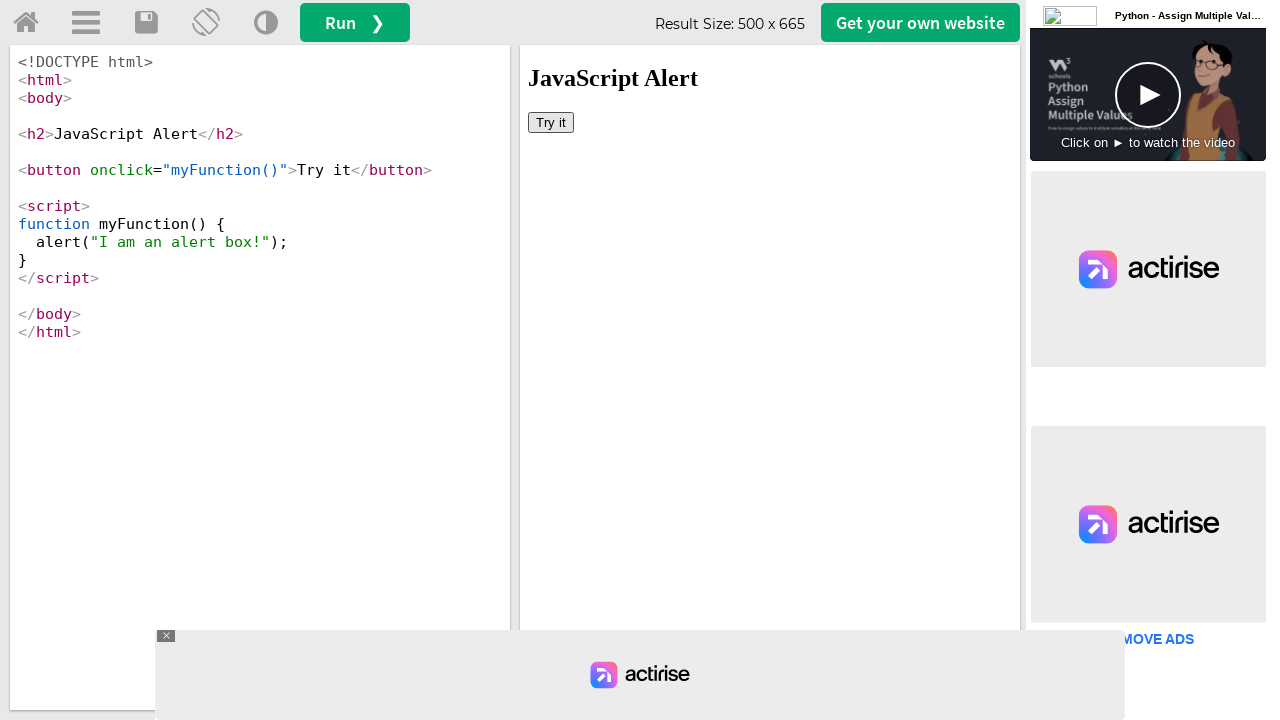

Clicked the button again to trigger alert with handler ready at (551, 122) on iframe >> nth=0 >> internal:control=enter-frame >> xpath=//button[@onclick='myFu
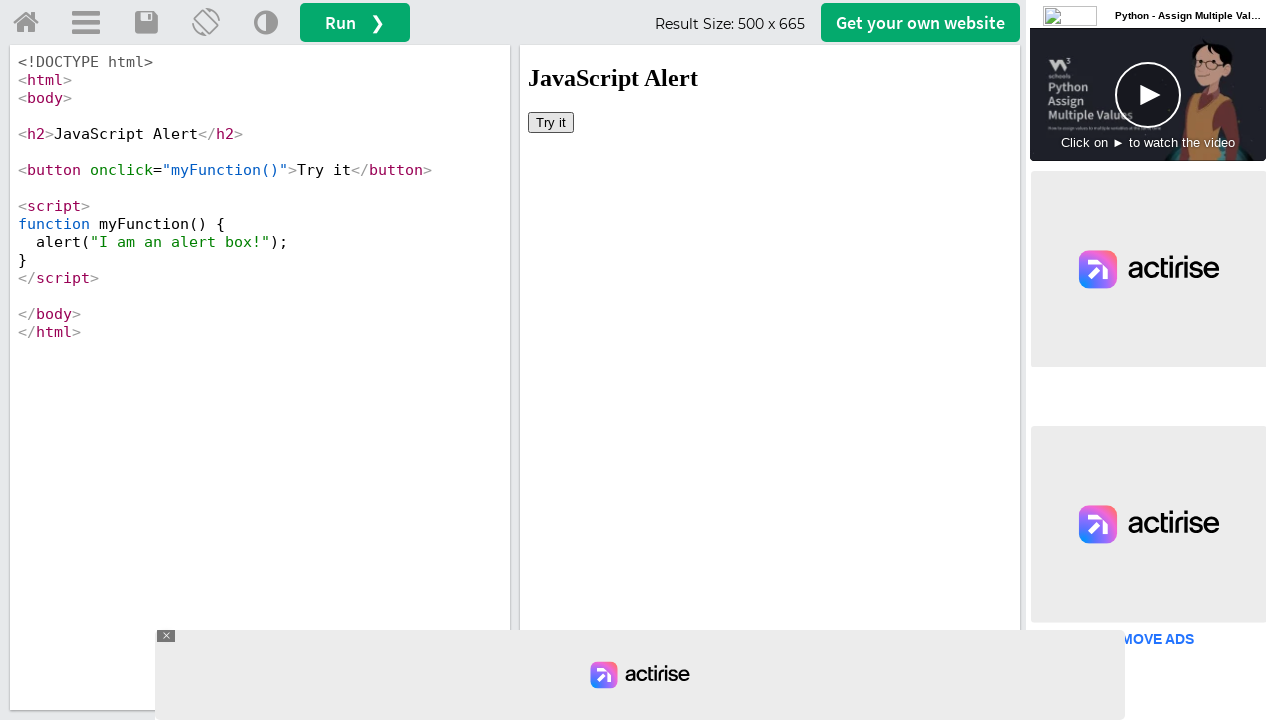

Waited for alert dialog to be processed and accepted
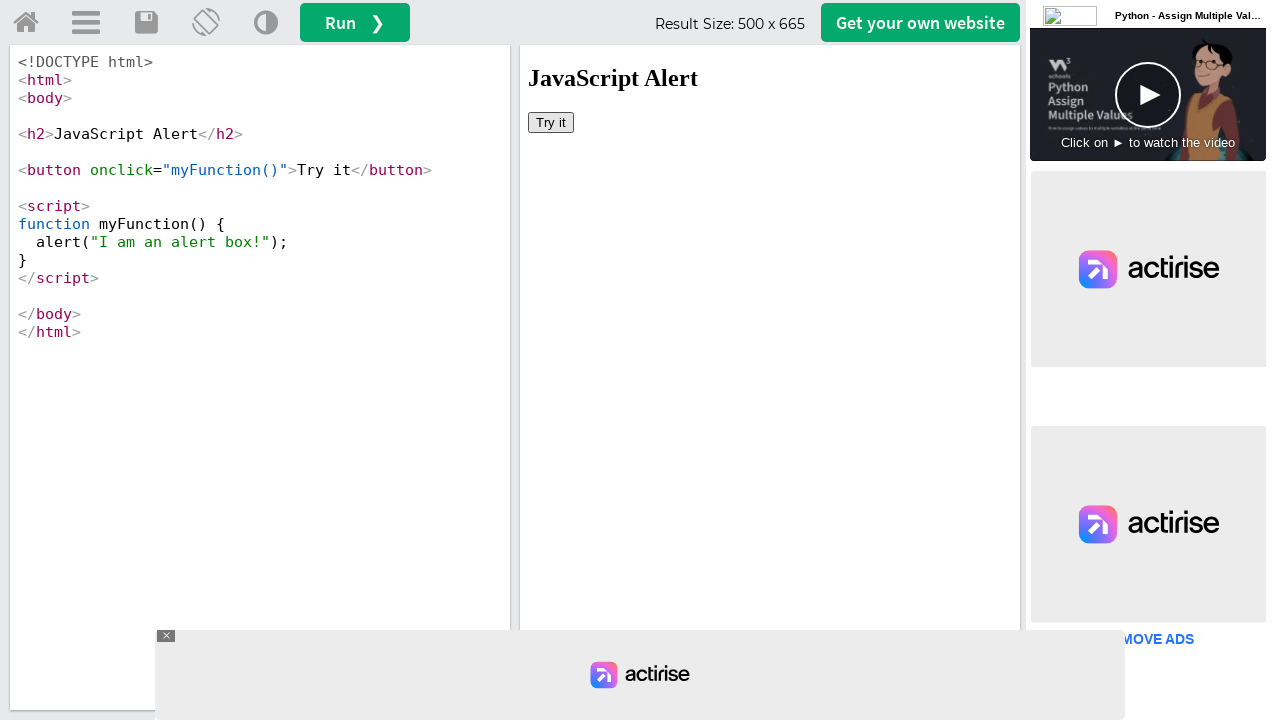

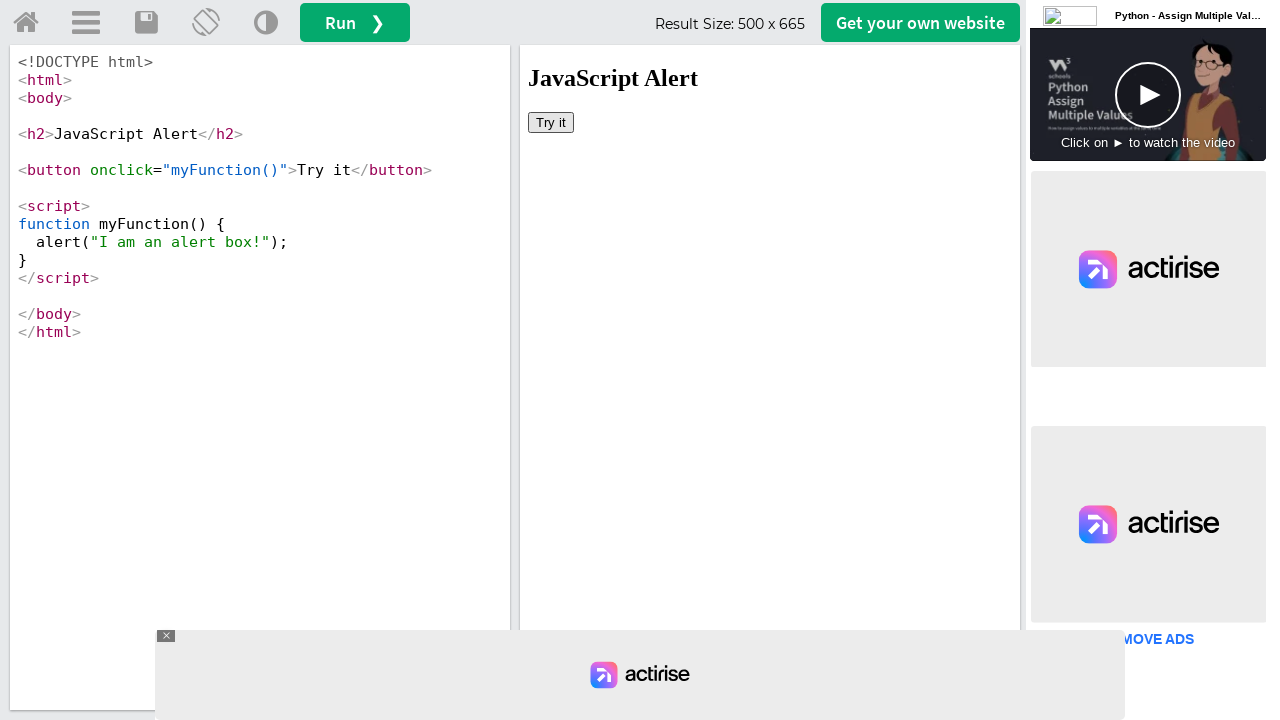